Tests mouse interaction features including hover, right-click context menu, and drag-and-drop functionality on interactive elements

Starting URL: https://syntaxprojects.com/simple_context_menu.php

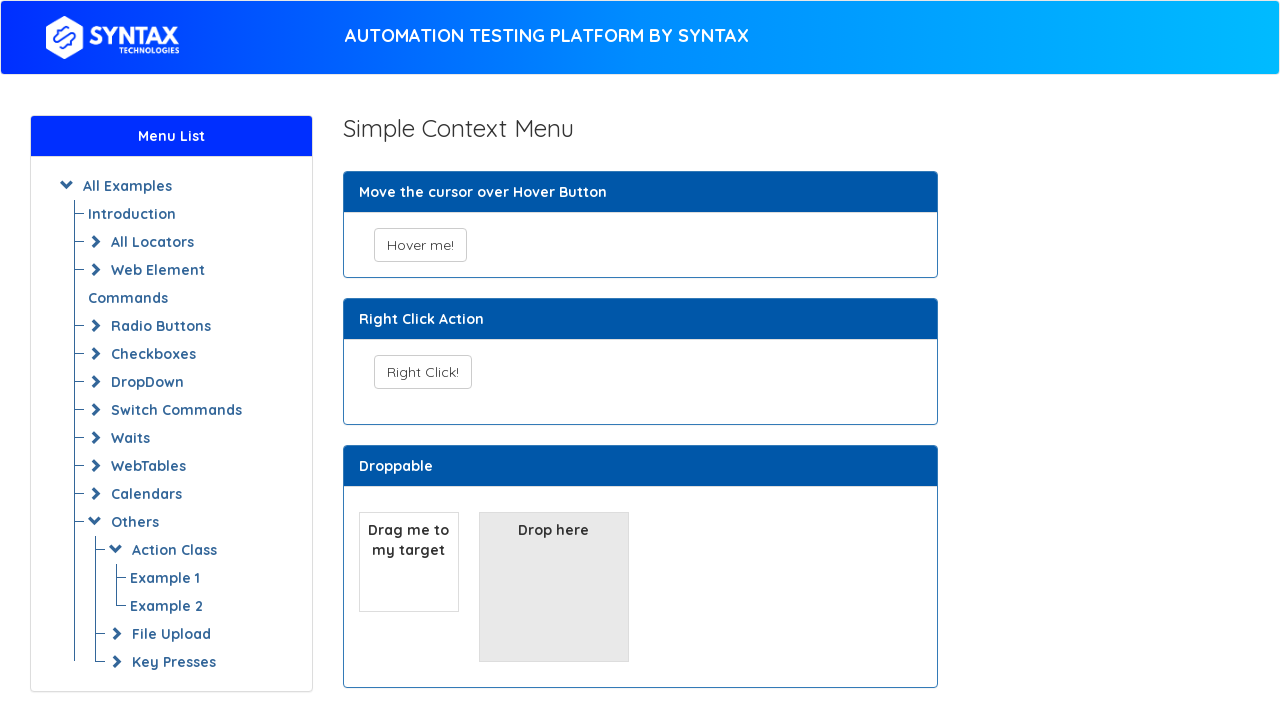

Hovered over 'Hover me!' button at (420, 245) on xpath=//button[text()='Hover me!']
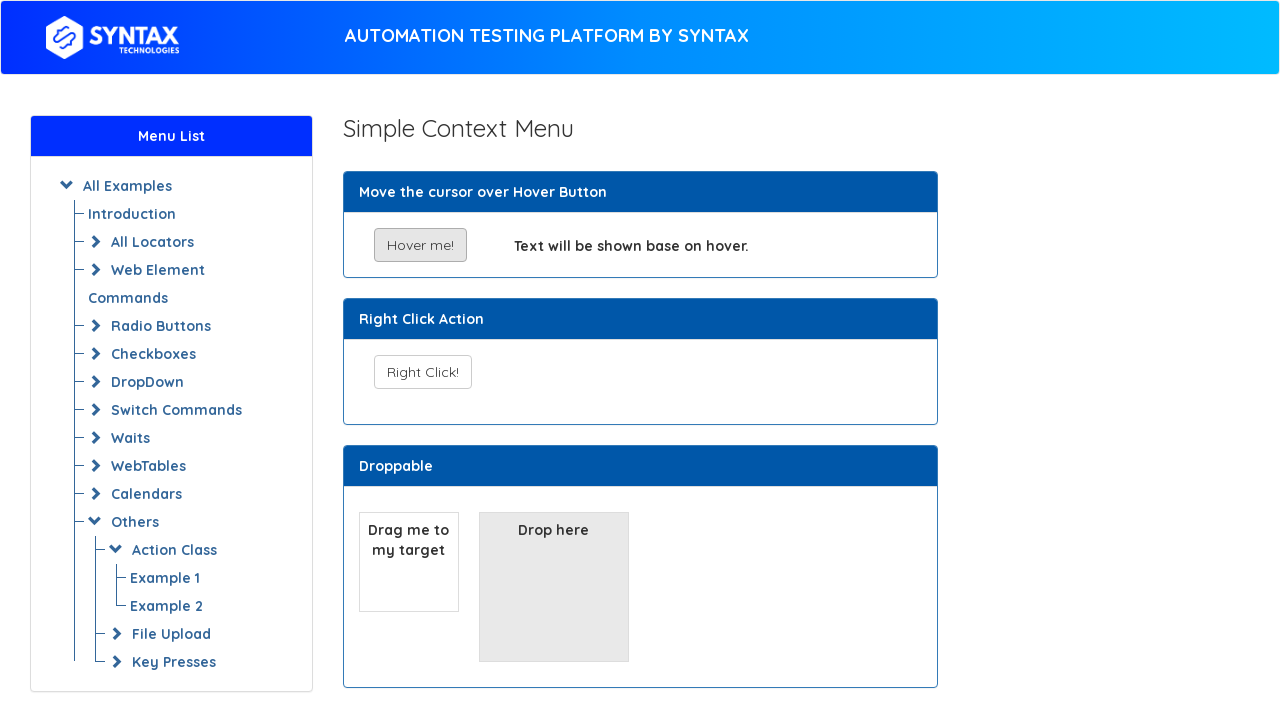

Right-clicked on context menu button to display context menu at (422, 372) on xpath=//button[@id='show_context_menu']
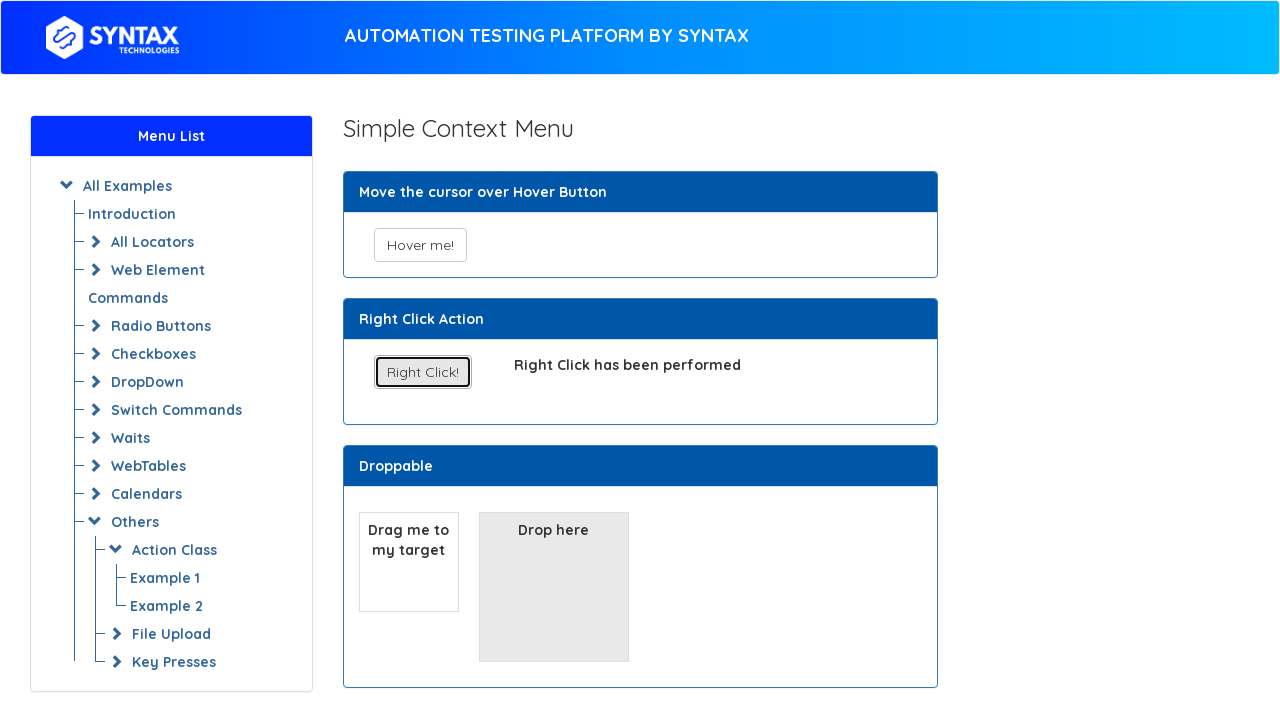

Located draggable and droppable elements
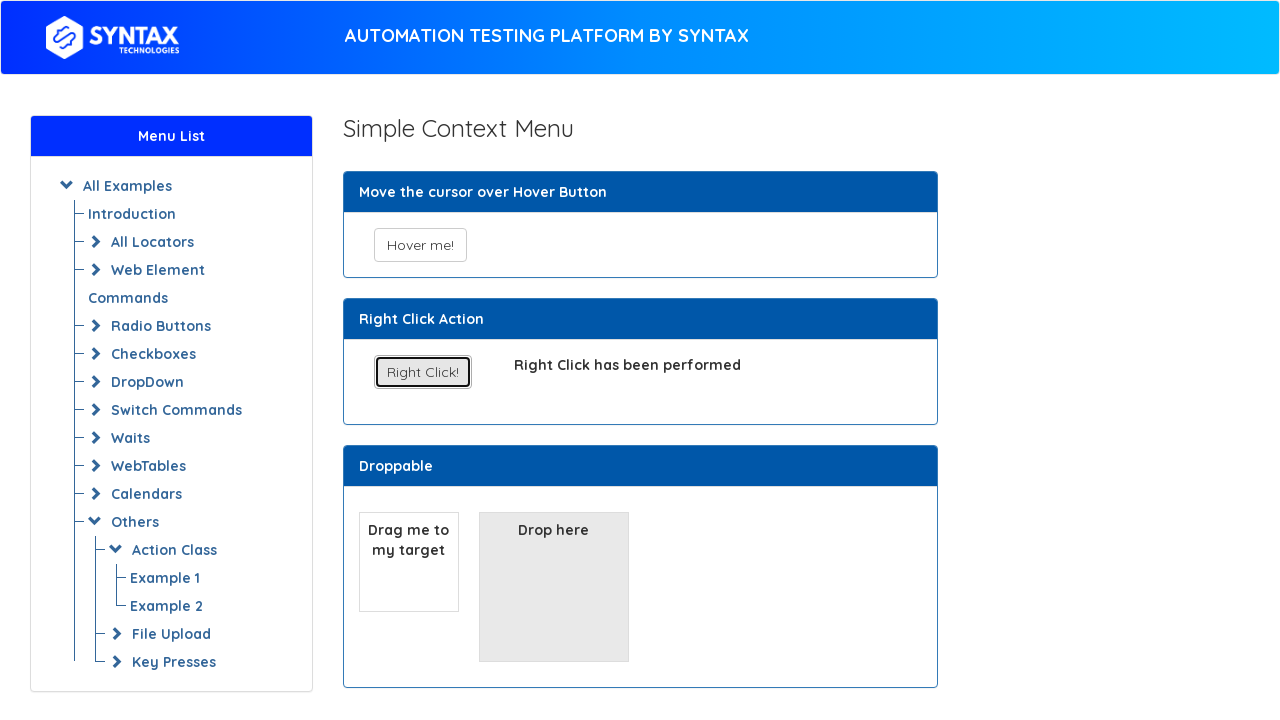

Dragged draggable element to droppable location at (554, 587)
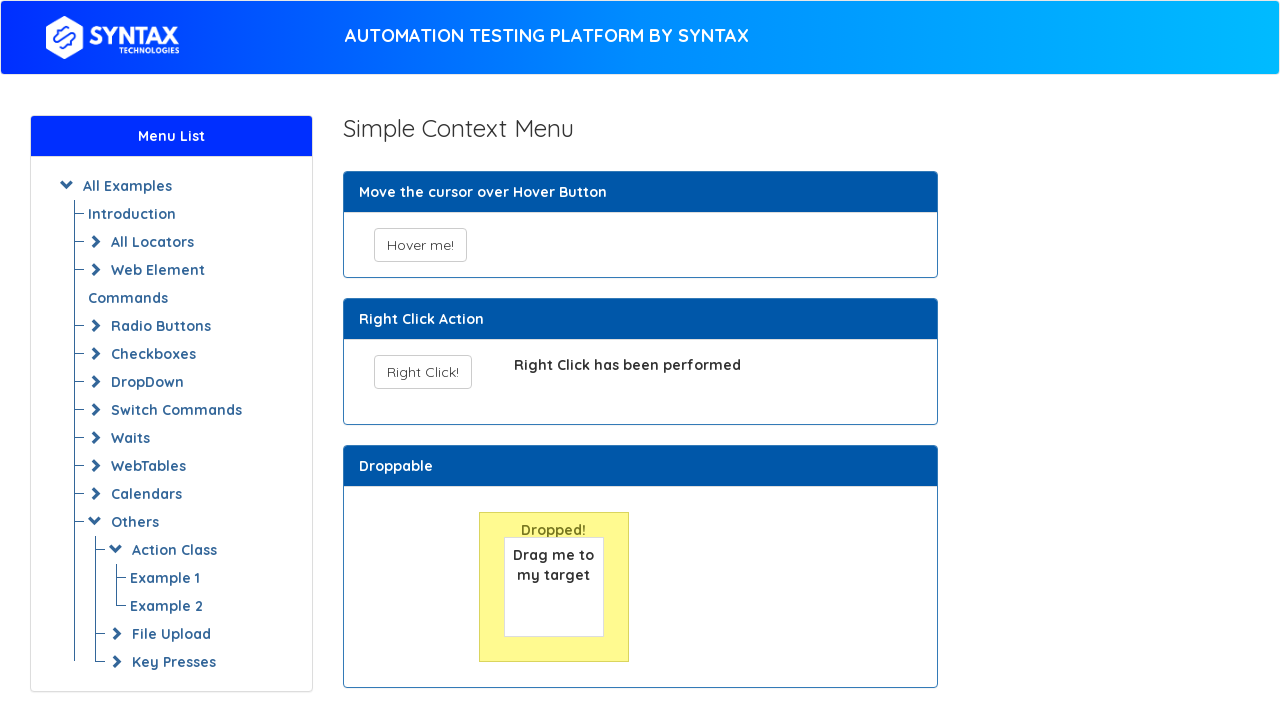

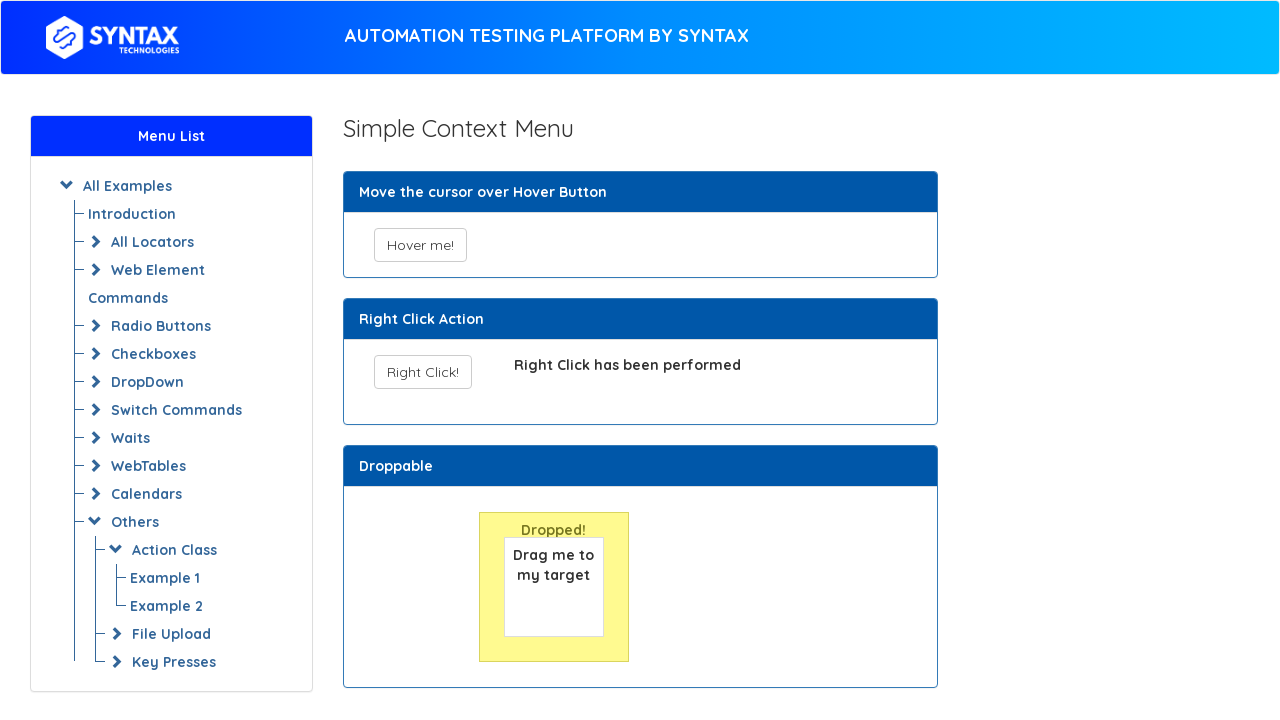